Tests dynamic controls by clicking the Remove button, verifying "It's gone!" message appears, clicking Add button, and verifying "It's back!" message appears

Starting URL: https://the-internet.herokuapp.com/dynamic_controls

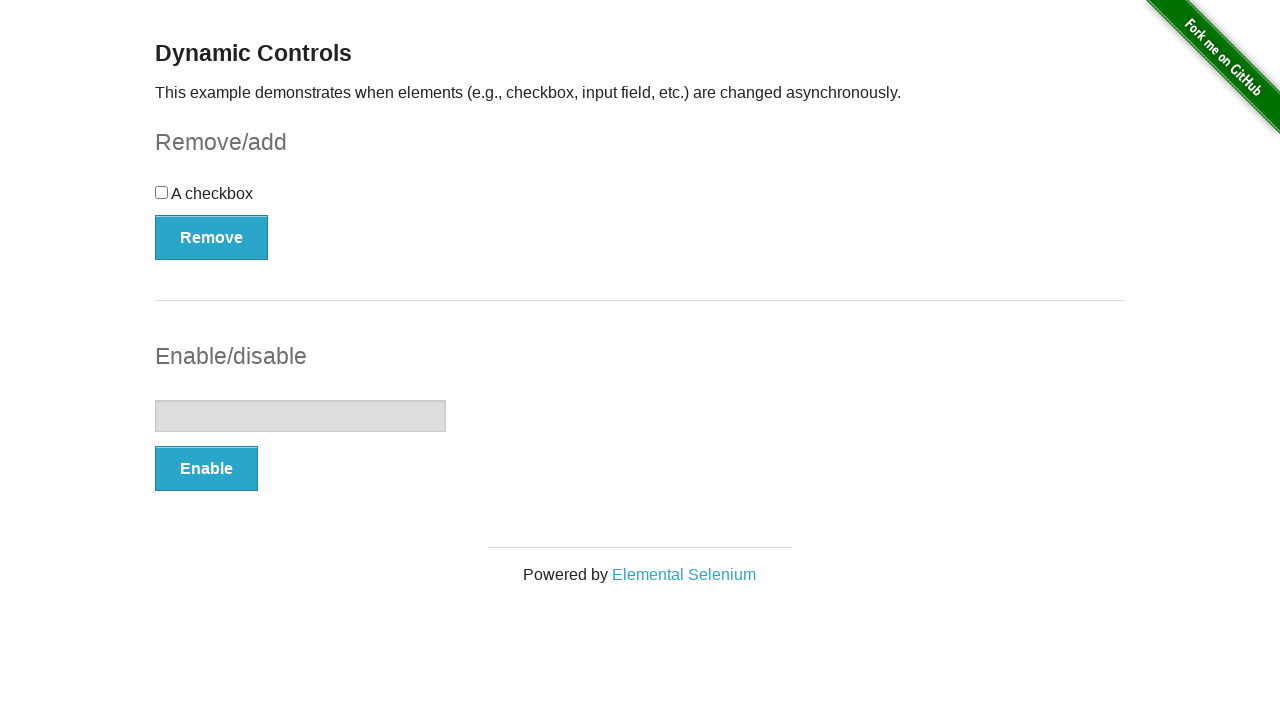

Clicked Remove button to remove dynamic control at (212, 237) on (//button[@autocomplete='off'])[1]
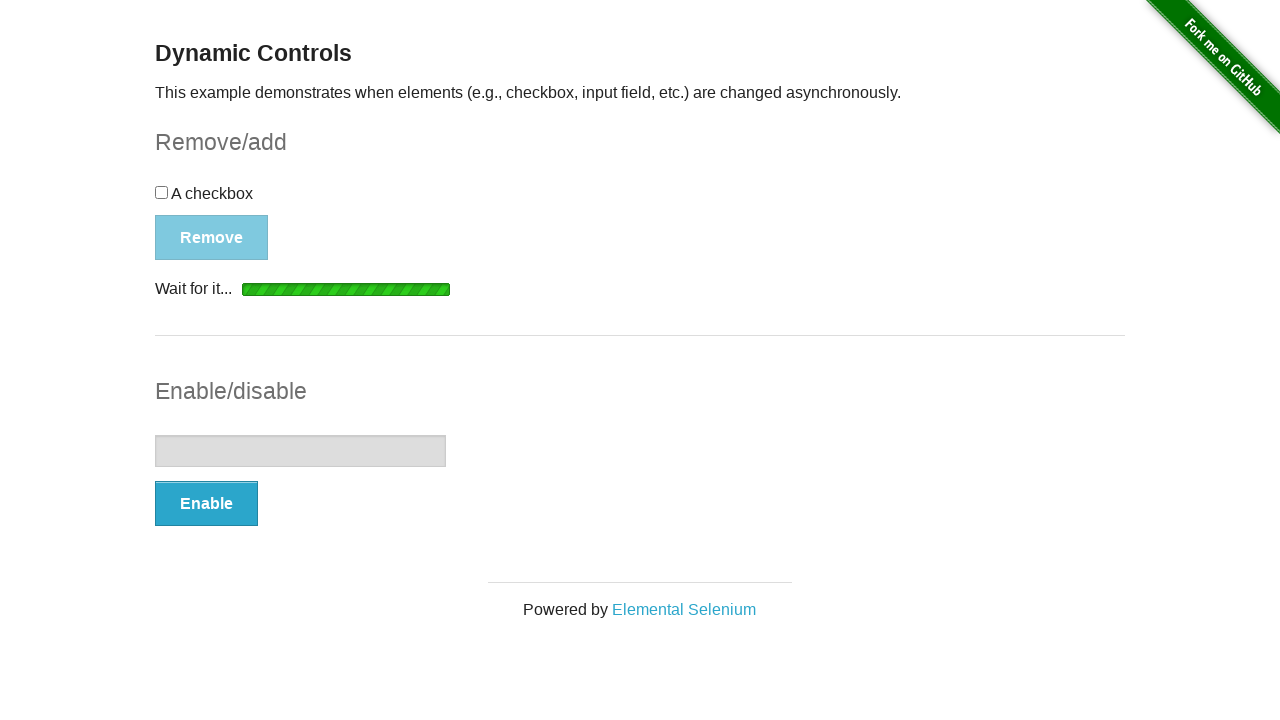

Verified 'It's gone!' message appeared after removing control
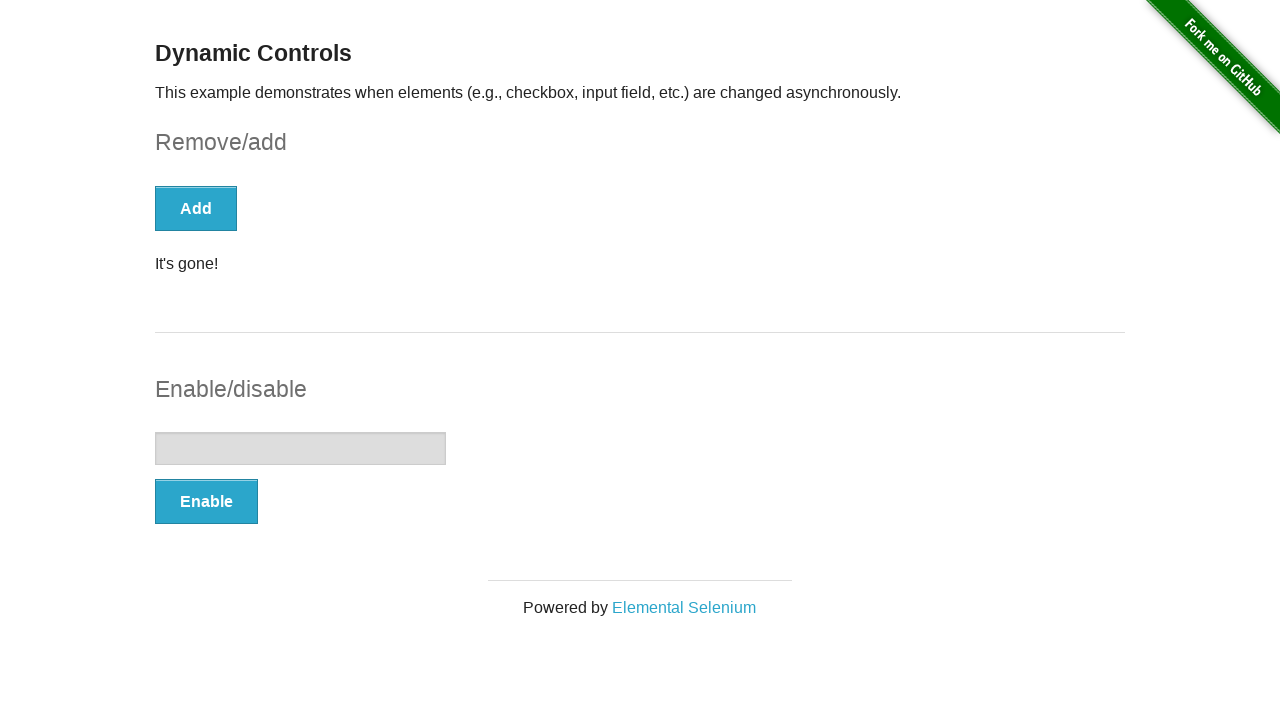

Clicked Add button to restore dynamic control at (196, 208) on (//button[@type='button'])[1]
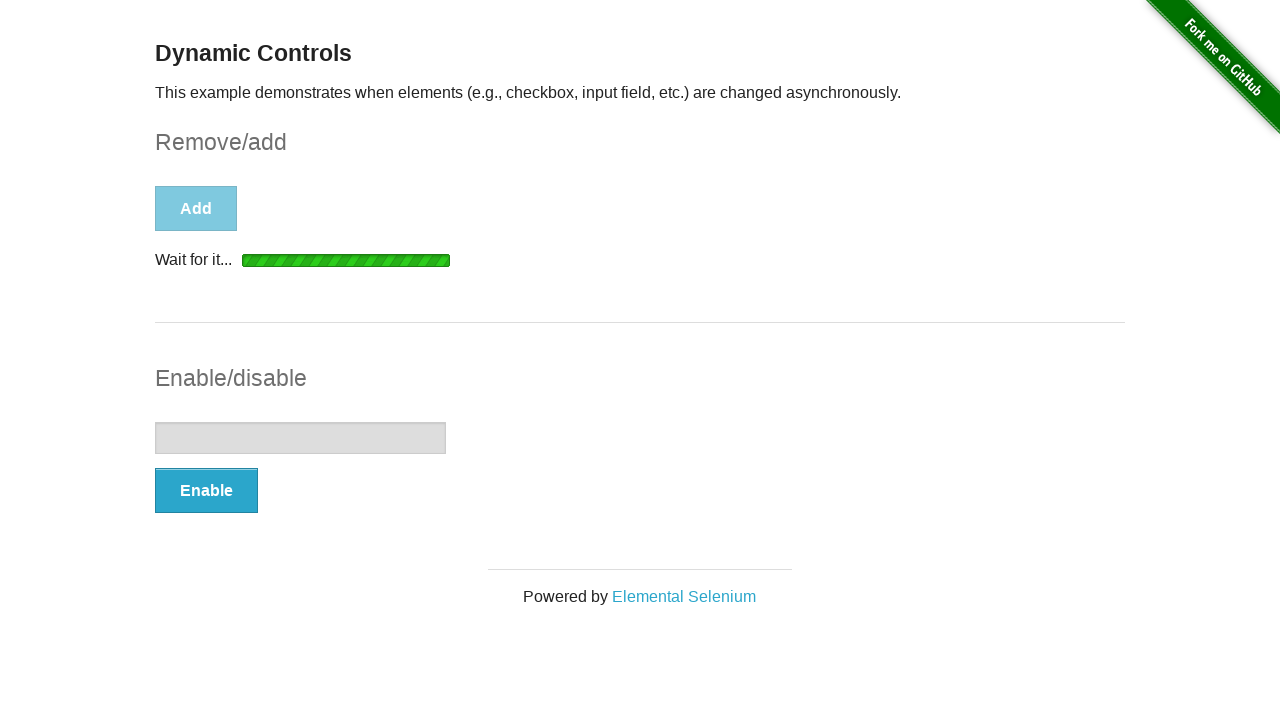

Verified 'It's back!' message appeared after restoring control
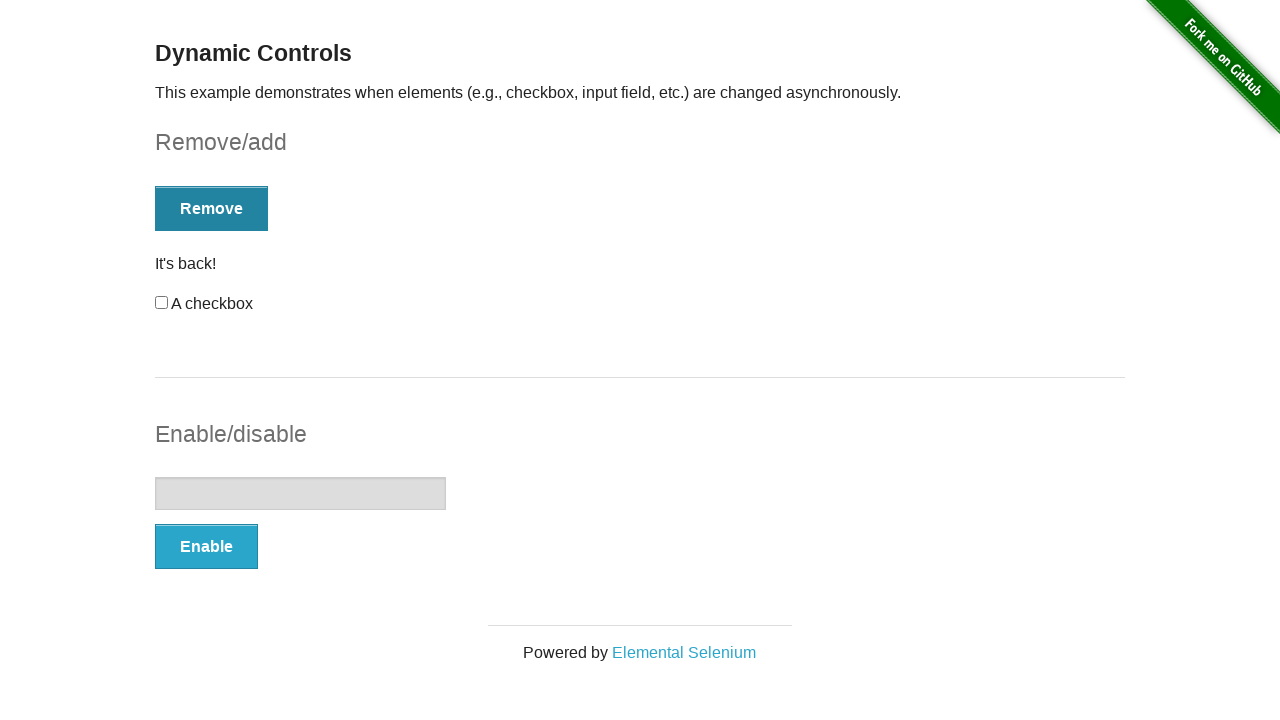

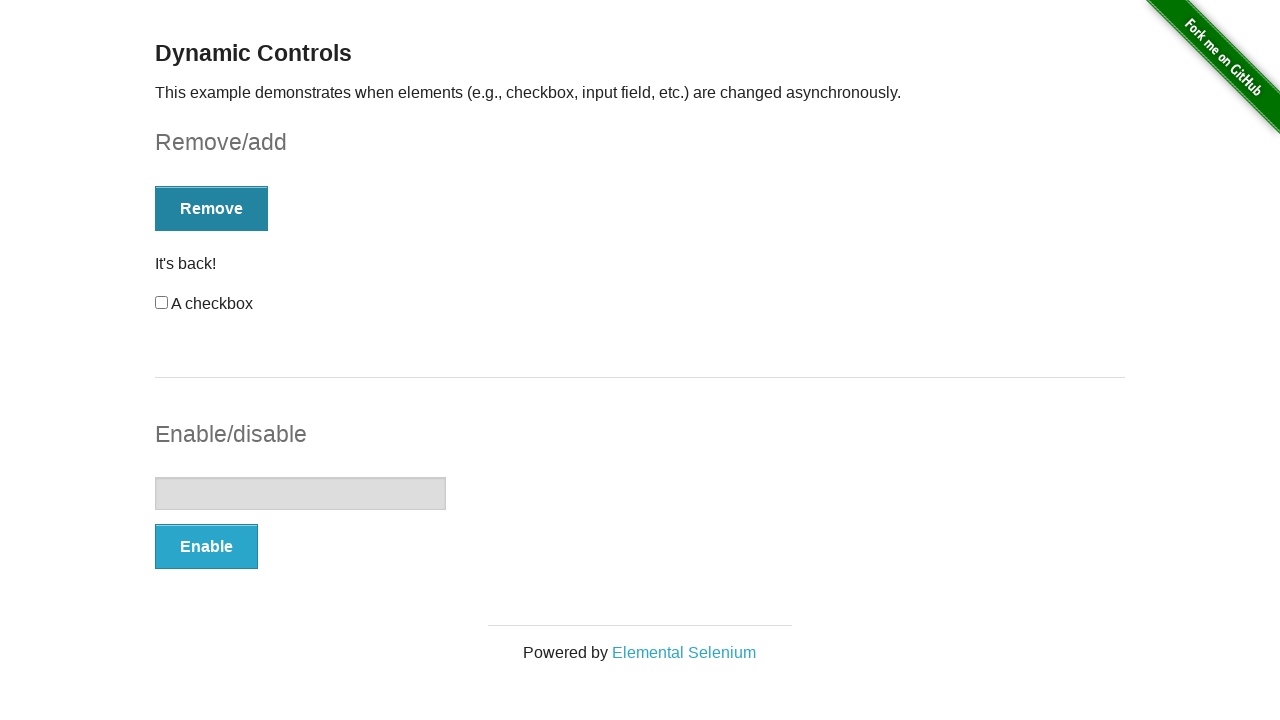